Tests various hyperlink interactions including clicking links, checking href attributes, verifying broken links, and counting total links on the page

Starting URL: https://manojkumar4636.github.io/Selenium_Practice_Hub/pages/Link.html

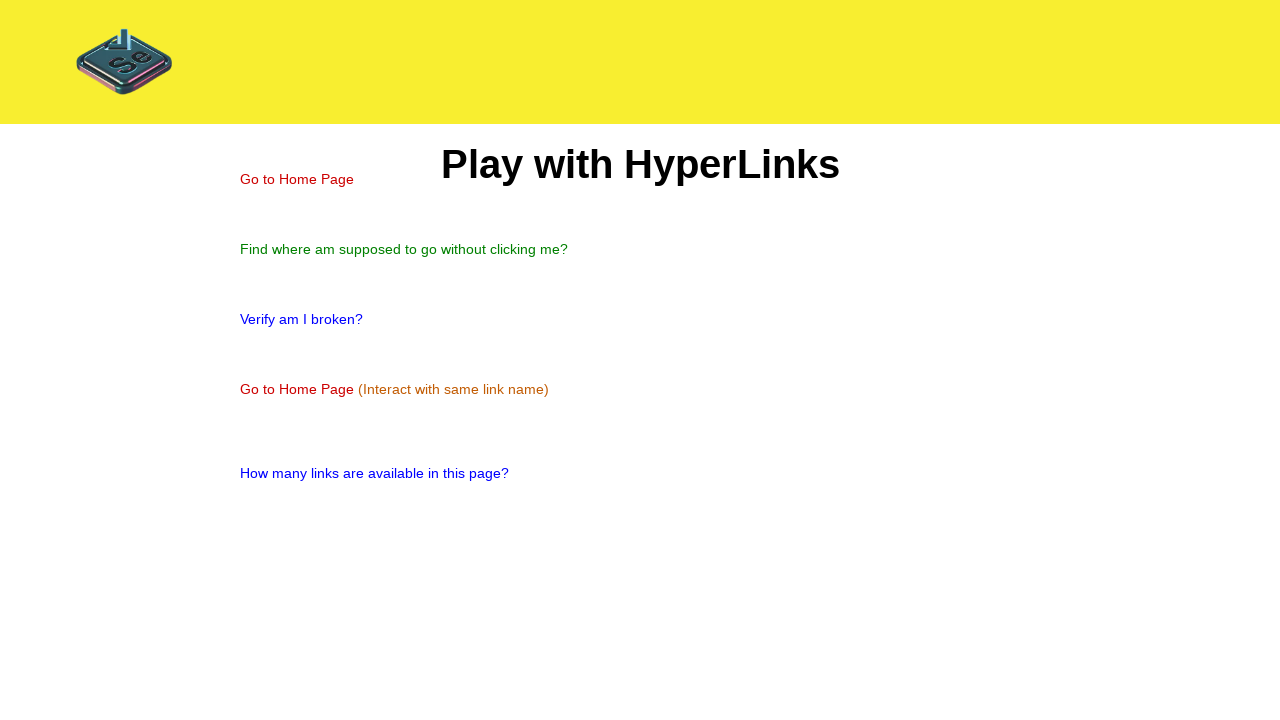

Clicked 'Go to Home Page' link at (297, 179) on text=Go to Home Page
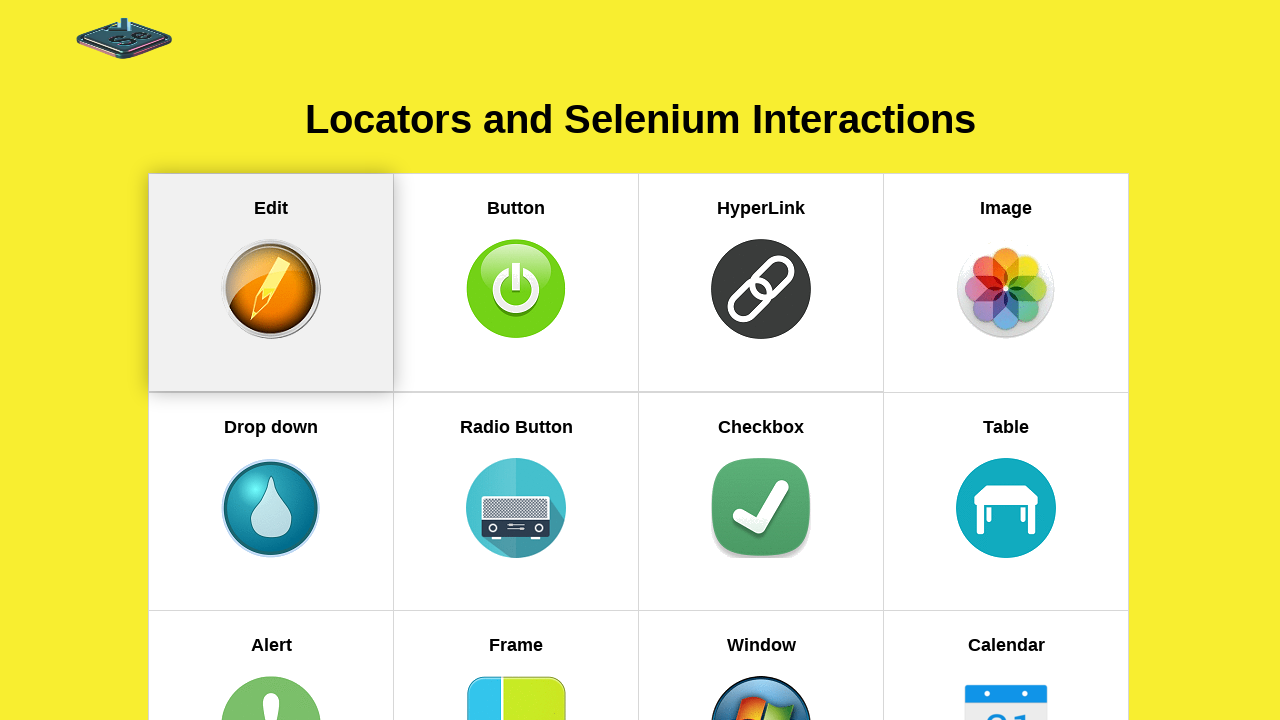

Navigated back to original page
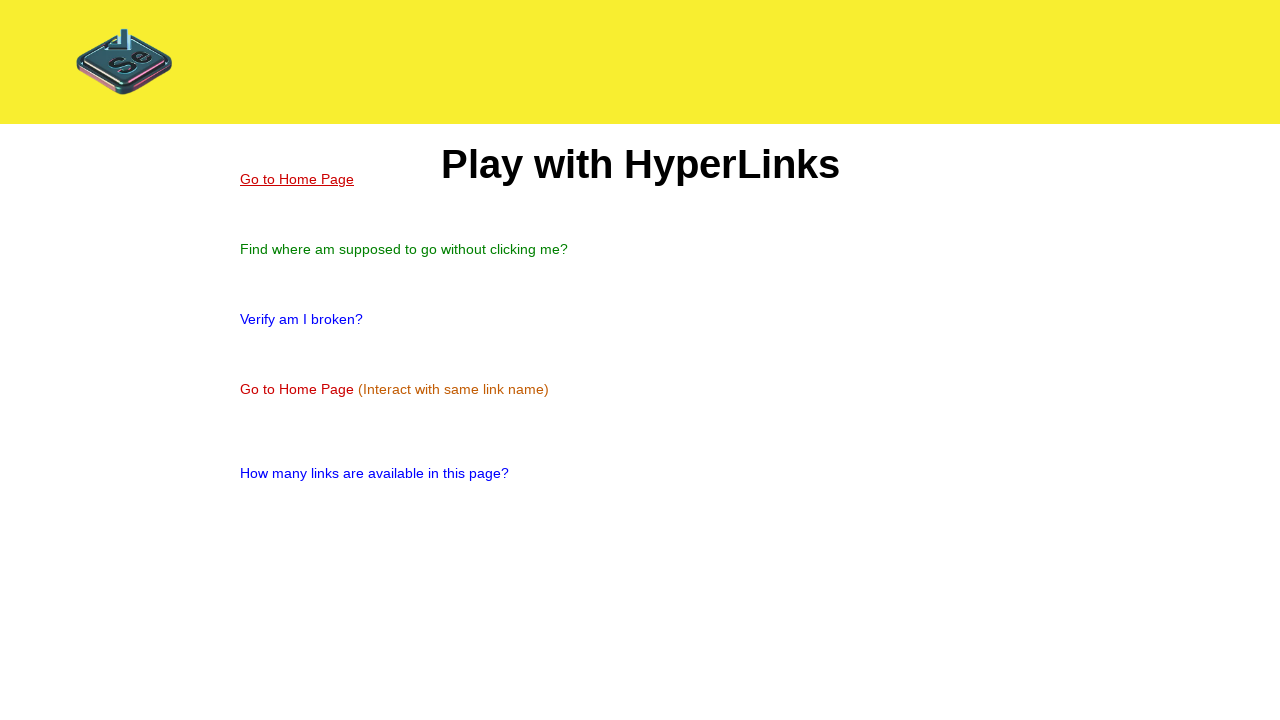

Located 'Find where am supposed' link element
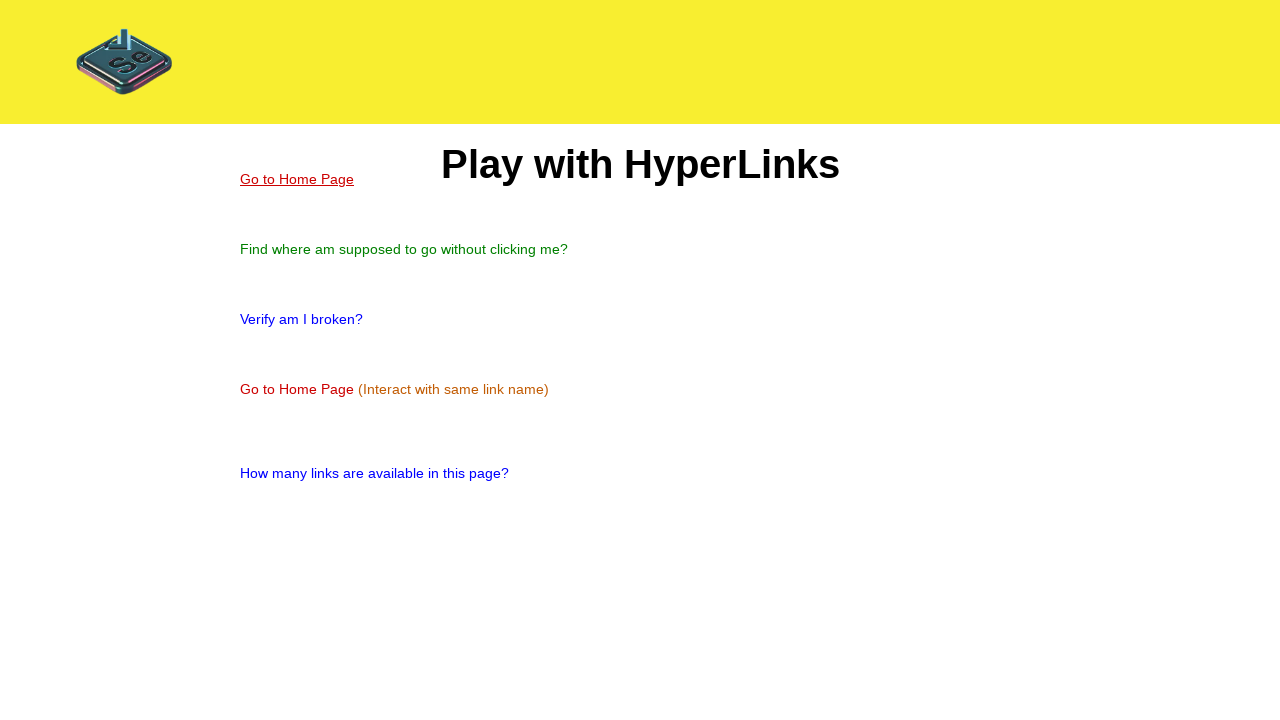

Retrieved href attribute value: Button.html
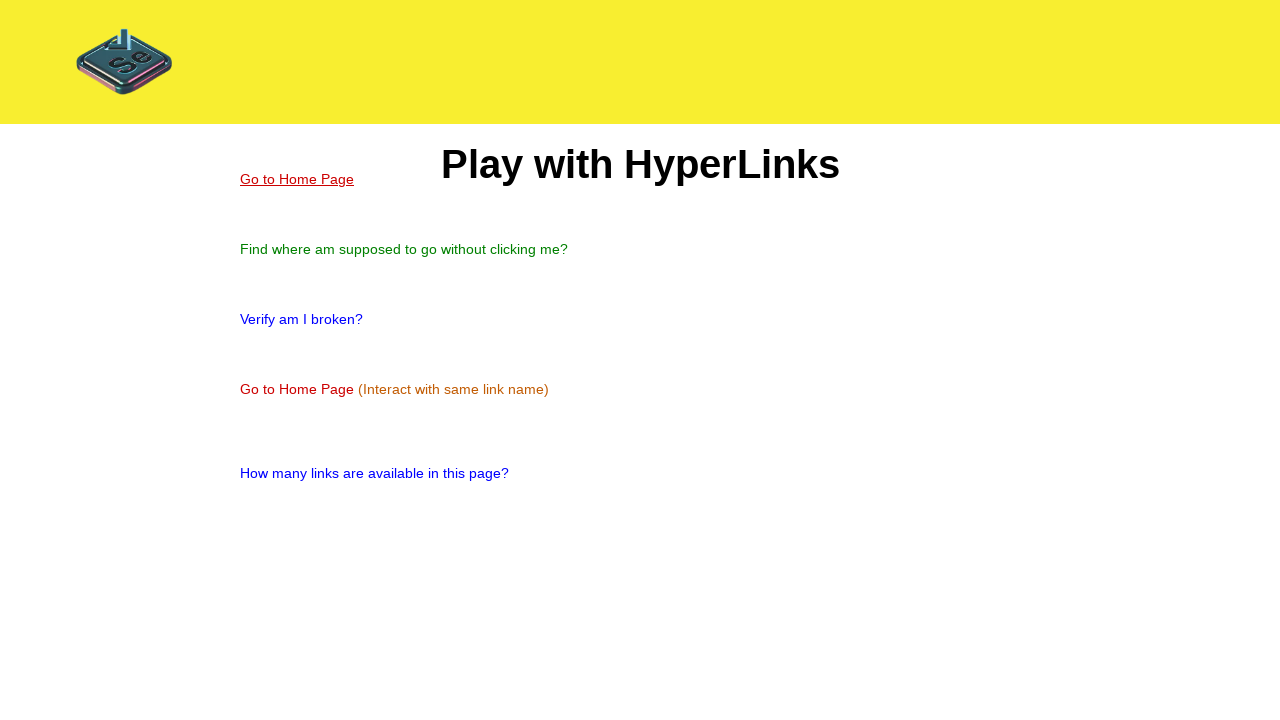

Clicked 'Verify am I broken?' link to check if it's a broken link at (302, 319) on text=Verify am I broken?
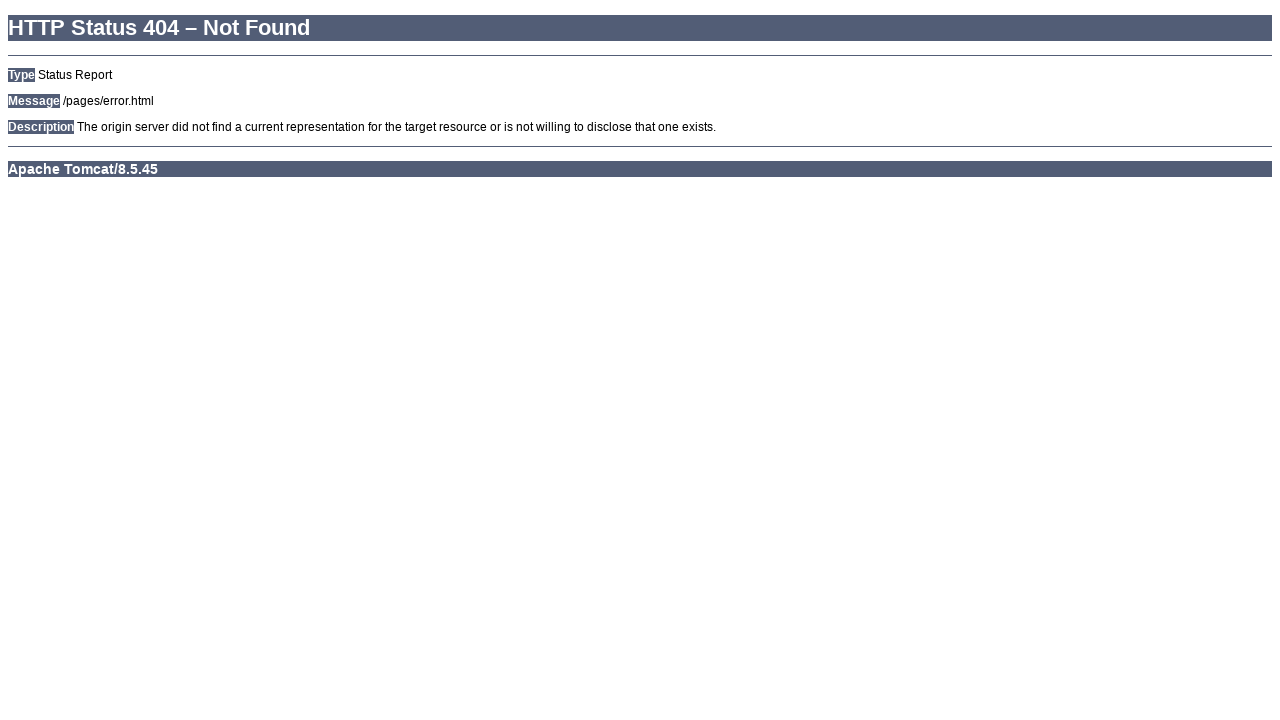

Retrieved page title to verify if link is broken: HTTP Status 404 – Not Found
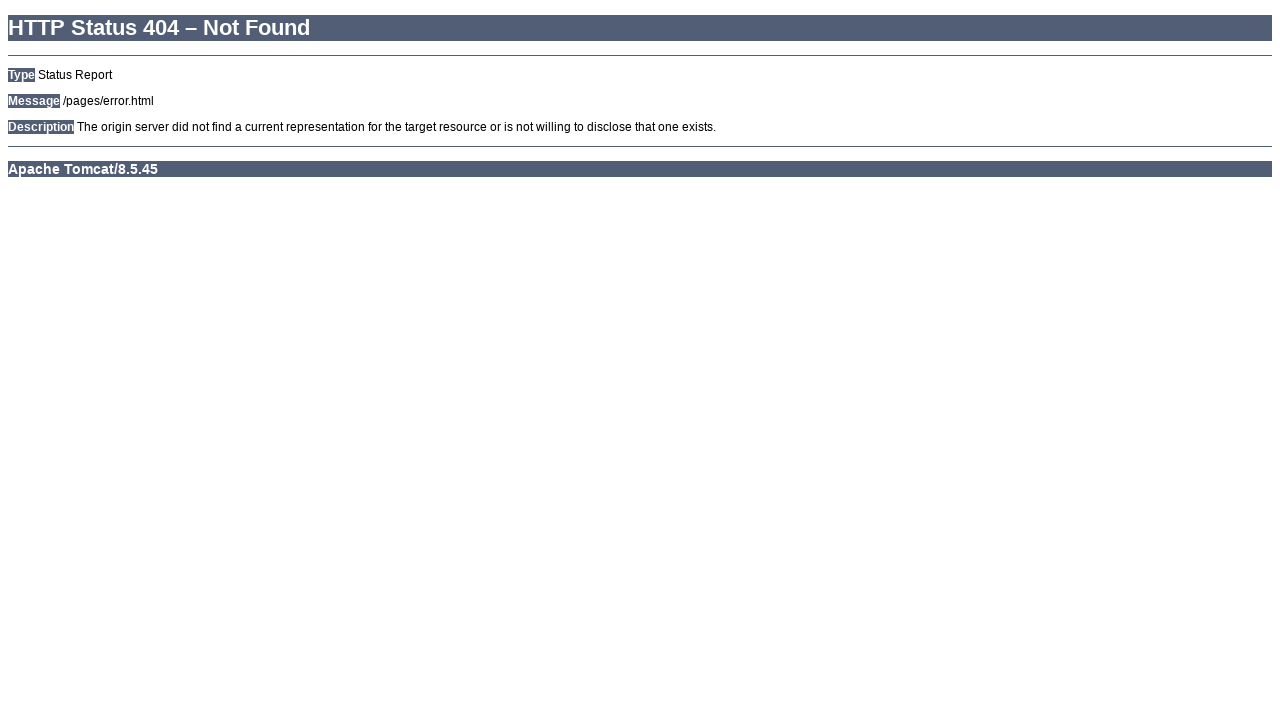

Navigated back to original page
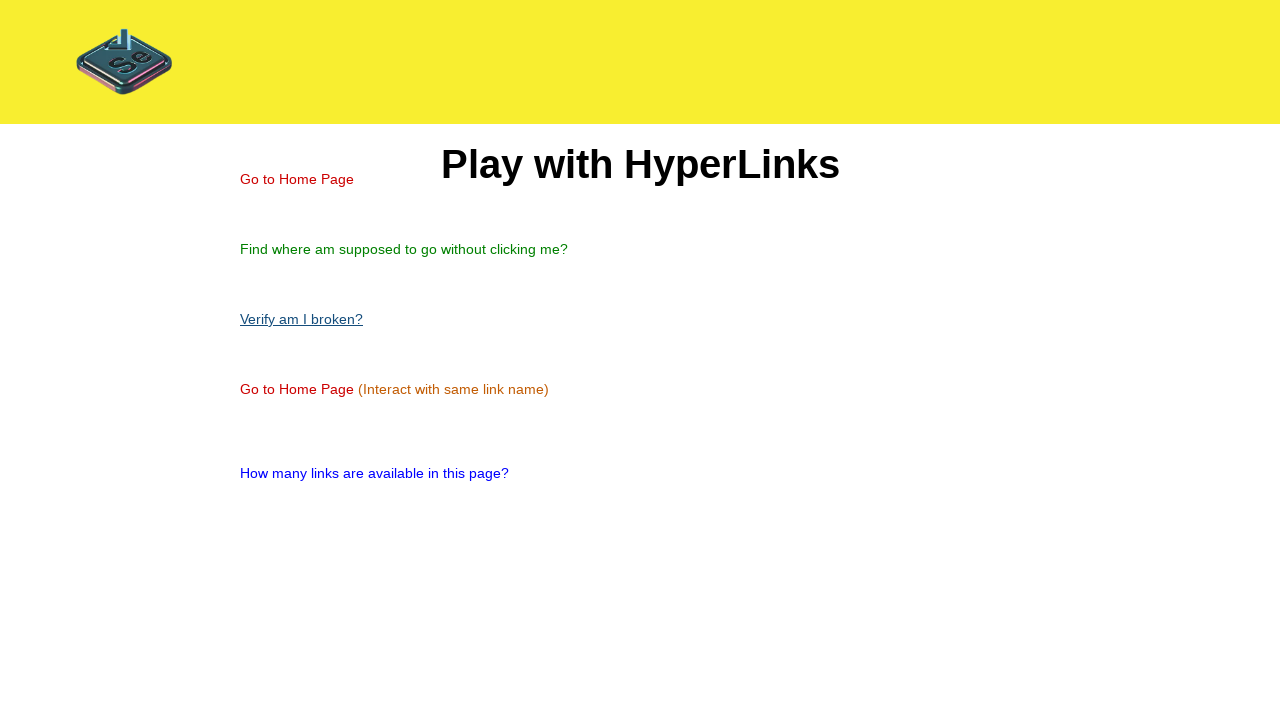

Clicked 'Go to Home Page' link again to test same link name at (297, 179) on text=Go to Home Page
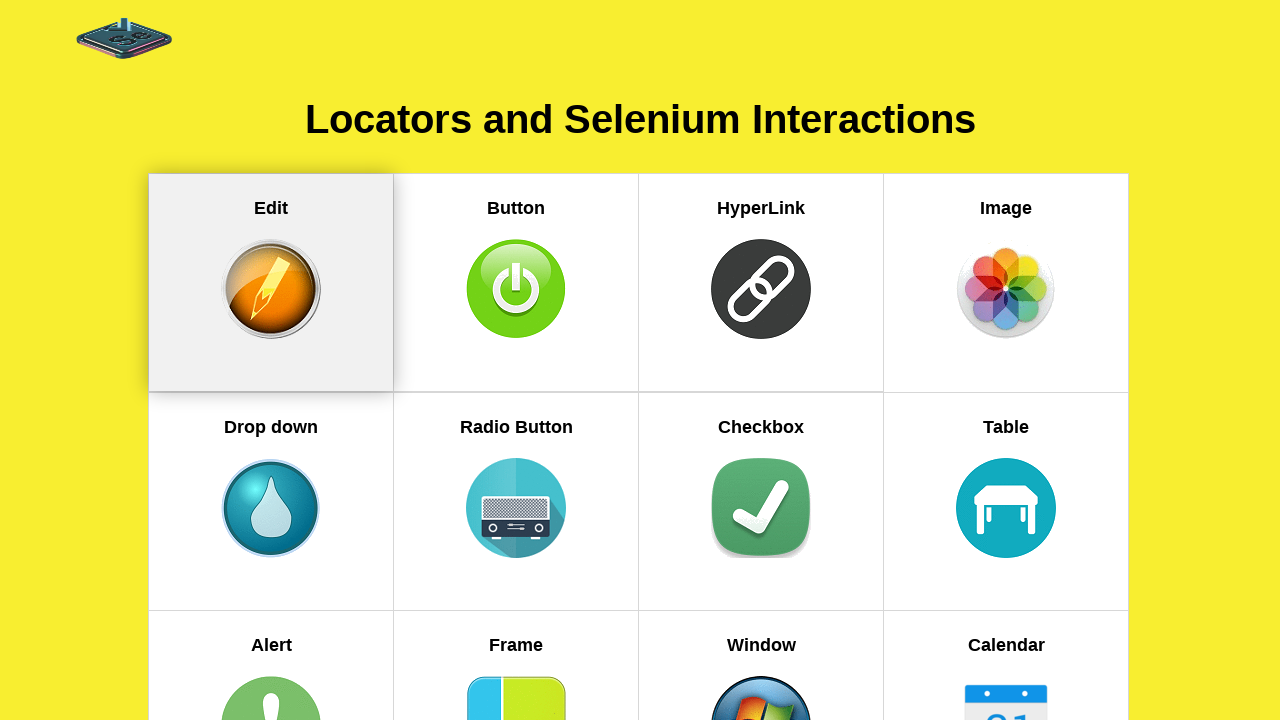

Navigated back to original page
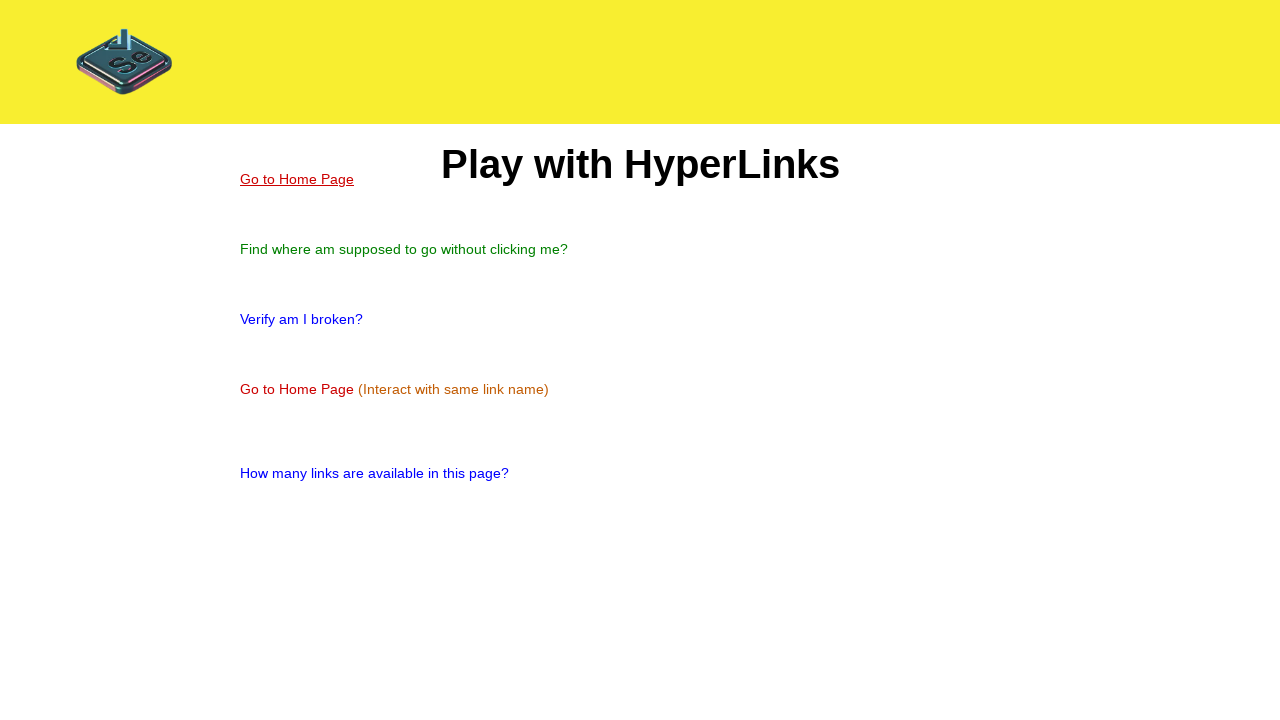

Counted total number of links on page: 6
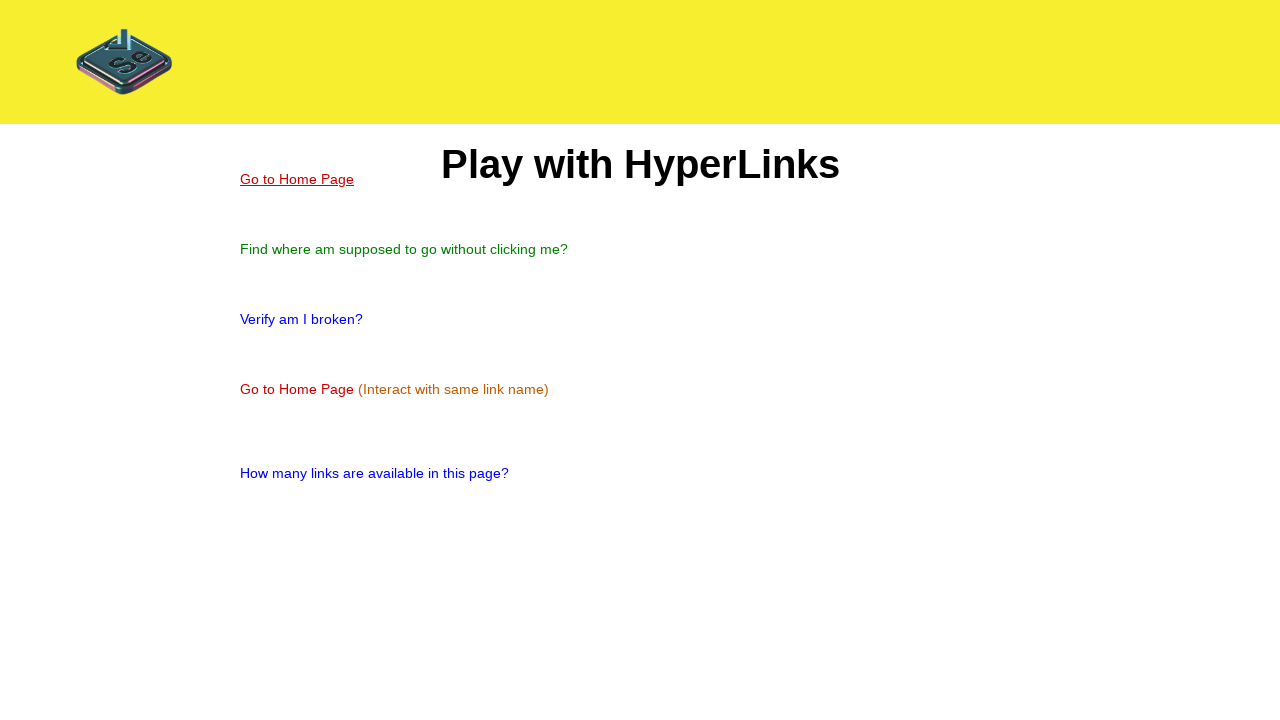

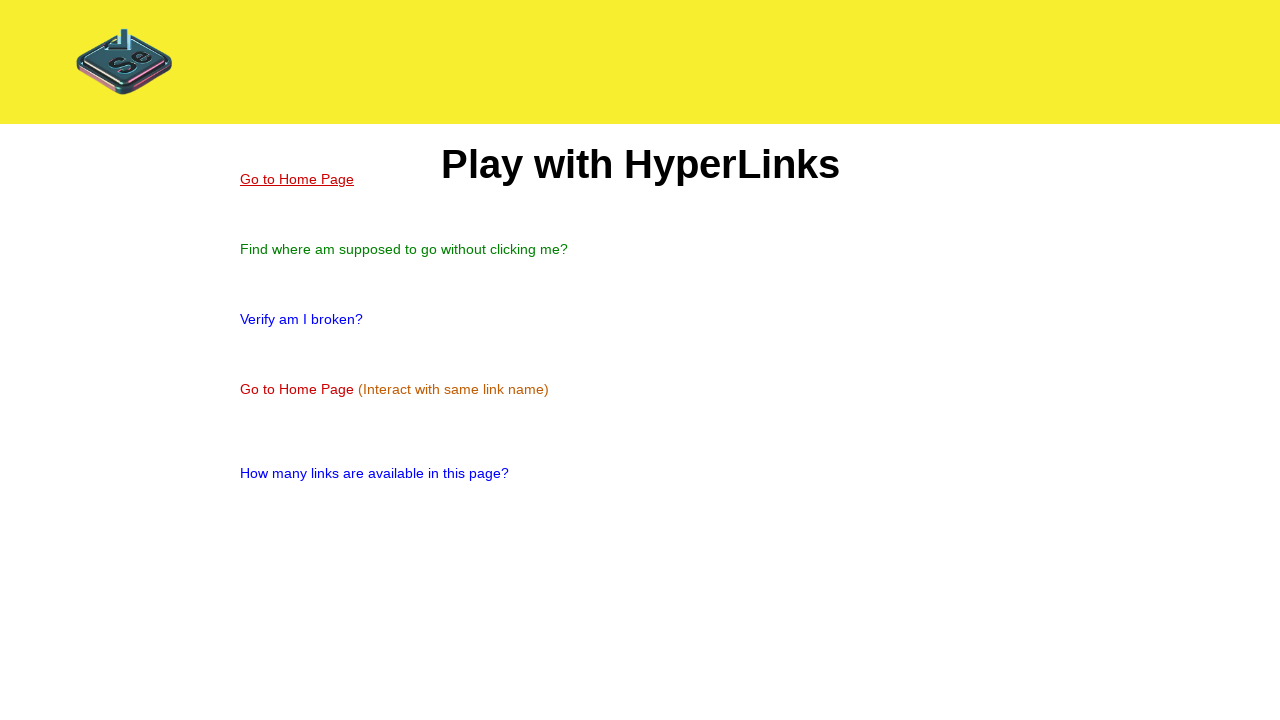